Tests file download functionality by navigating to a download page, clicking a download link, and waiting for the download to complete.

Starting URL: http://the-internet.herokuapp.com/download

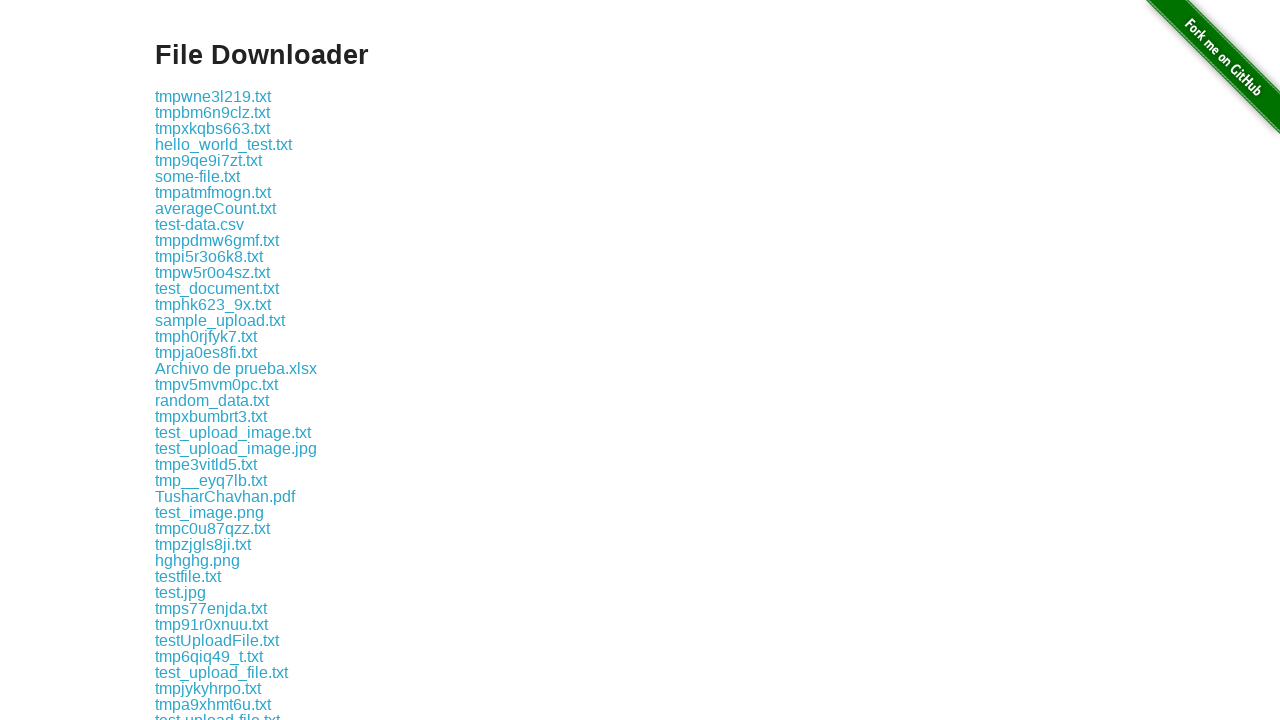

Clicked the download link at (213, 96) on .example a
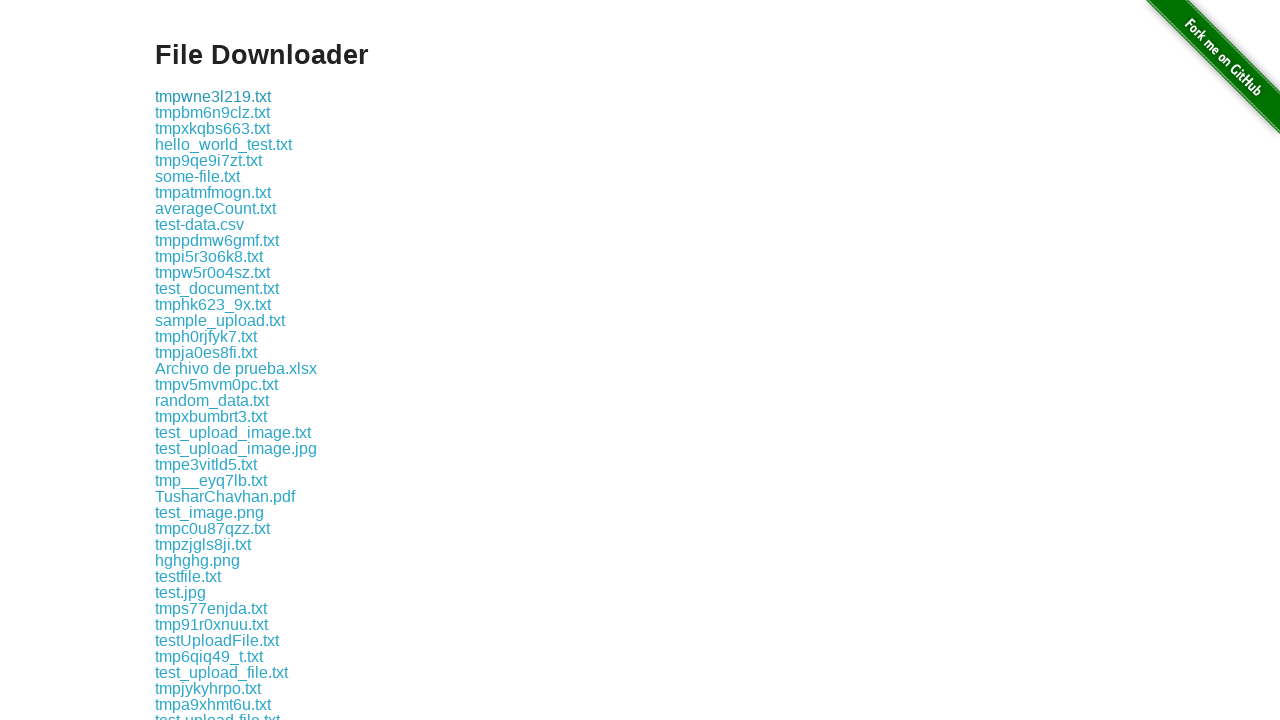

Waited for download to complete
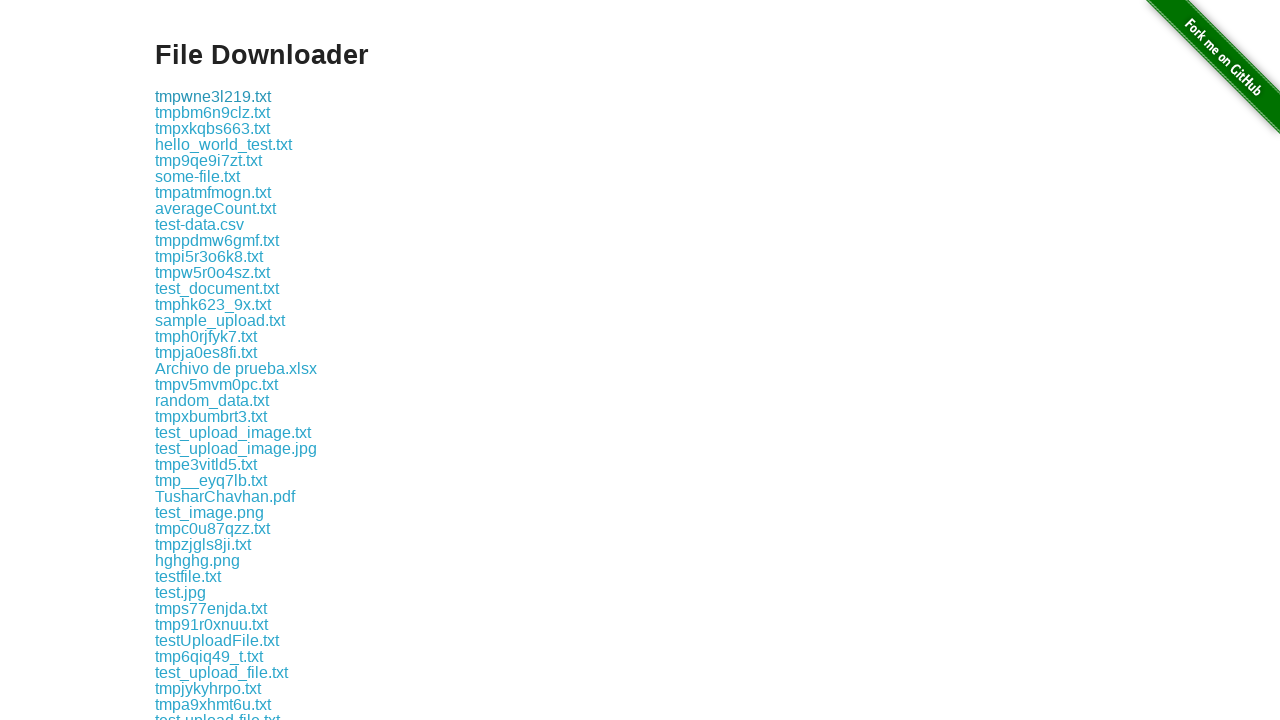

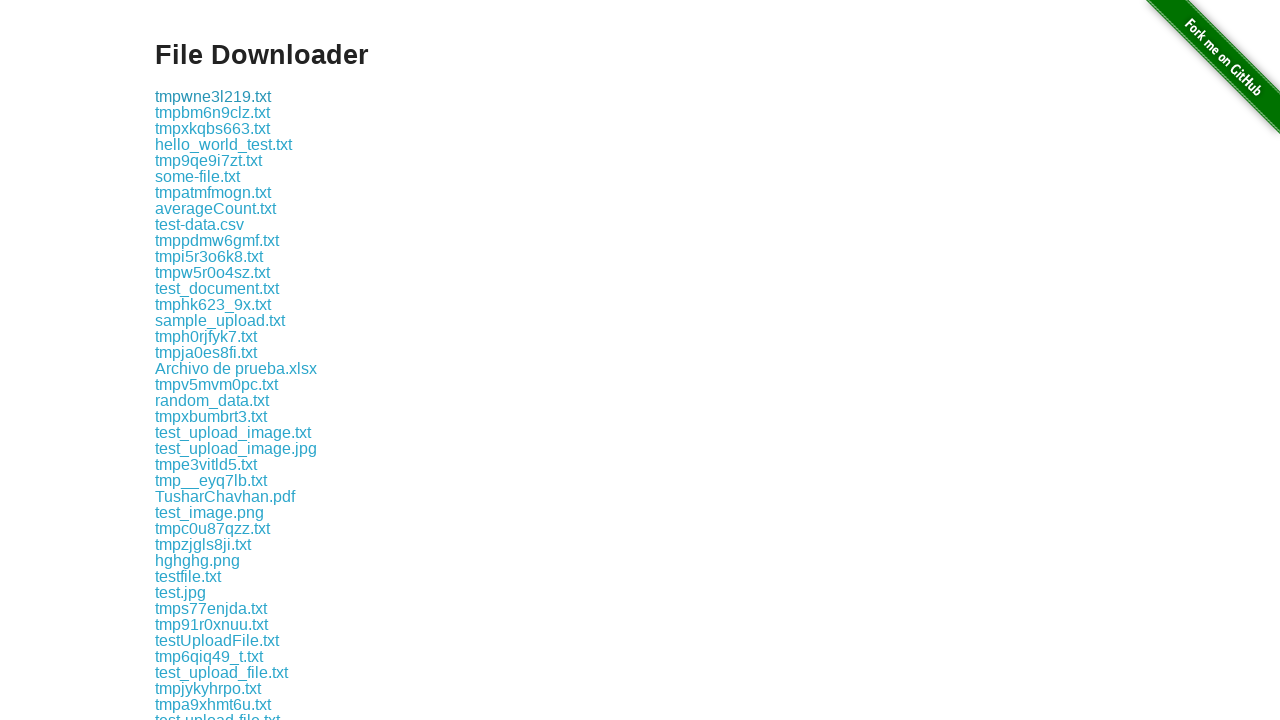